Navigates to BrowserStack demo e-commerce site and adds an iPhone 11 to the shopping cart, then verifies the cart content appears.

Starting URL: https://bstackdemo.com/

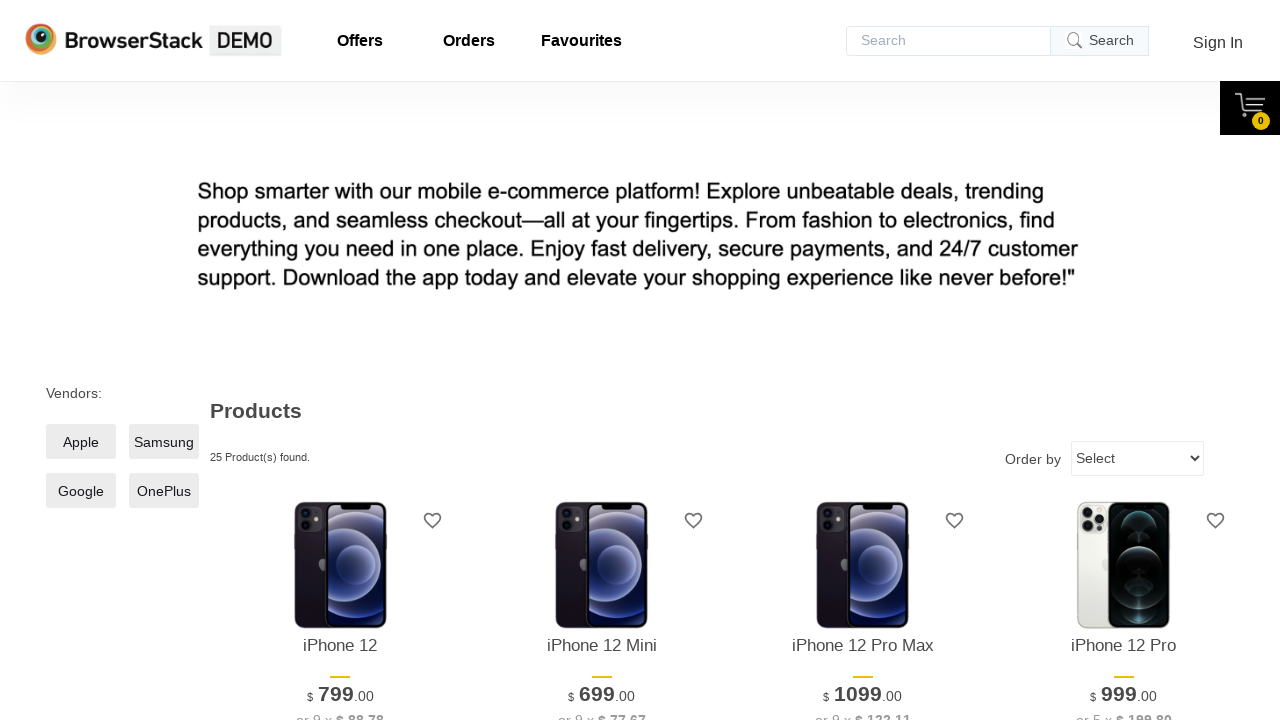

Navigated to BrowserStack demo e-commerce site
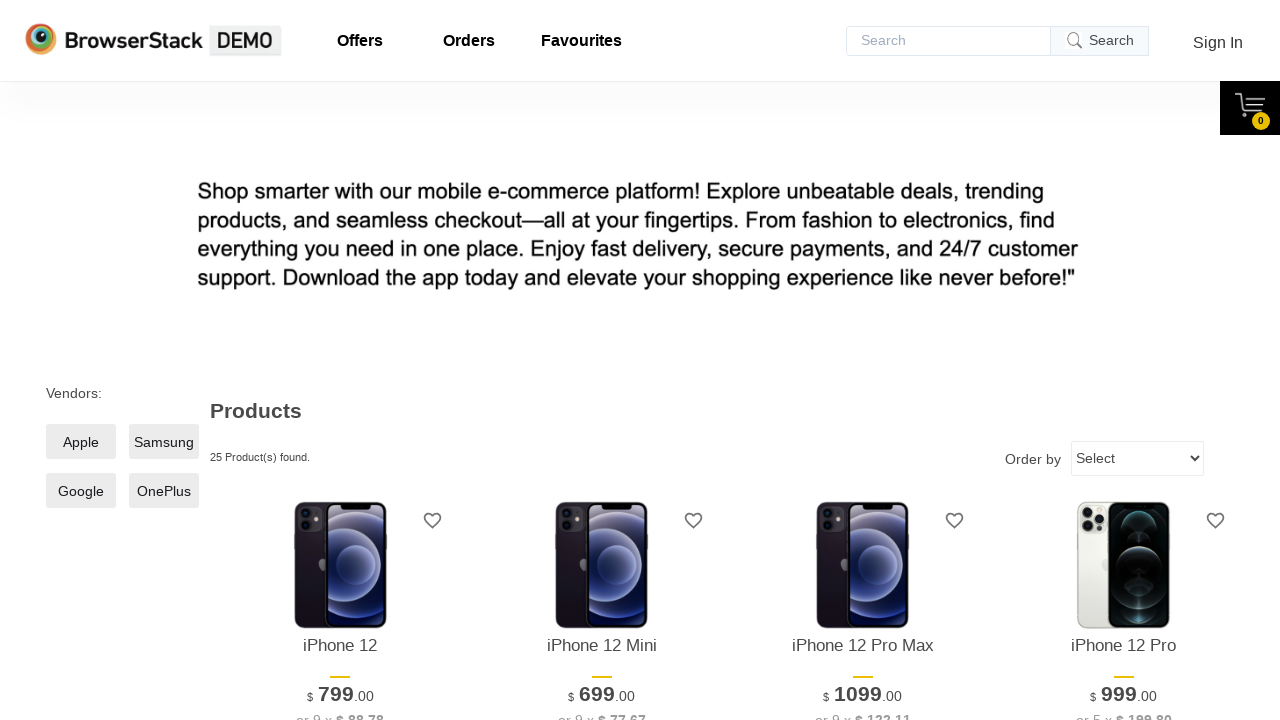

Clicked 'Add to cart' button for iPhone 11 at (340, 361) on div[data-sku='iPhone11-device-info.png'] >> .shelf-item__buy-btn
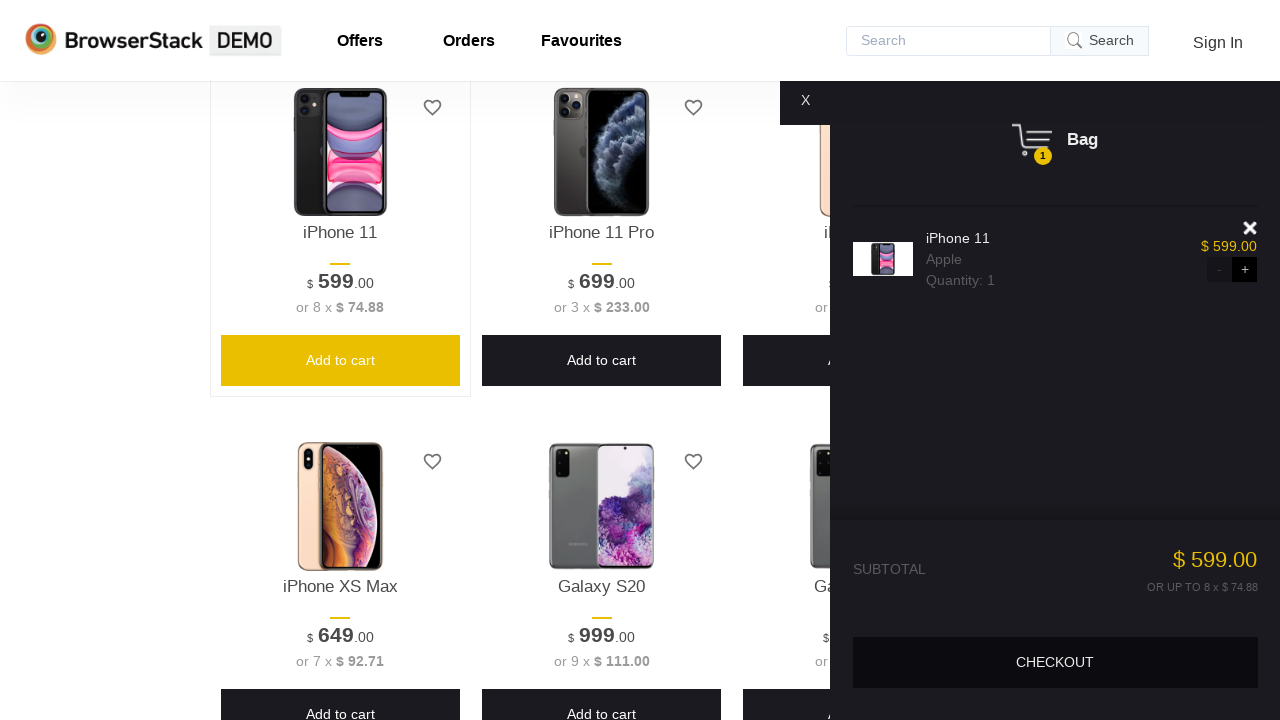

Cart content appeared and is now visible
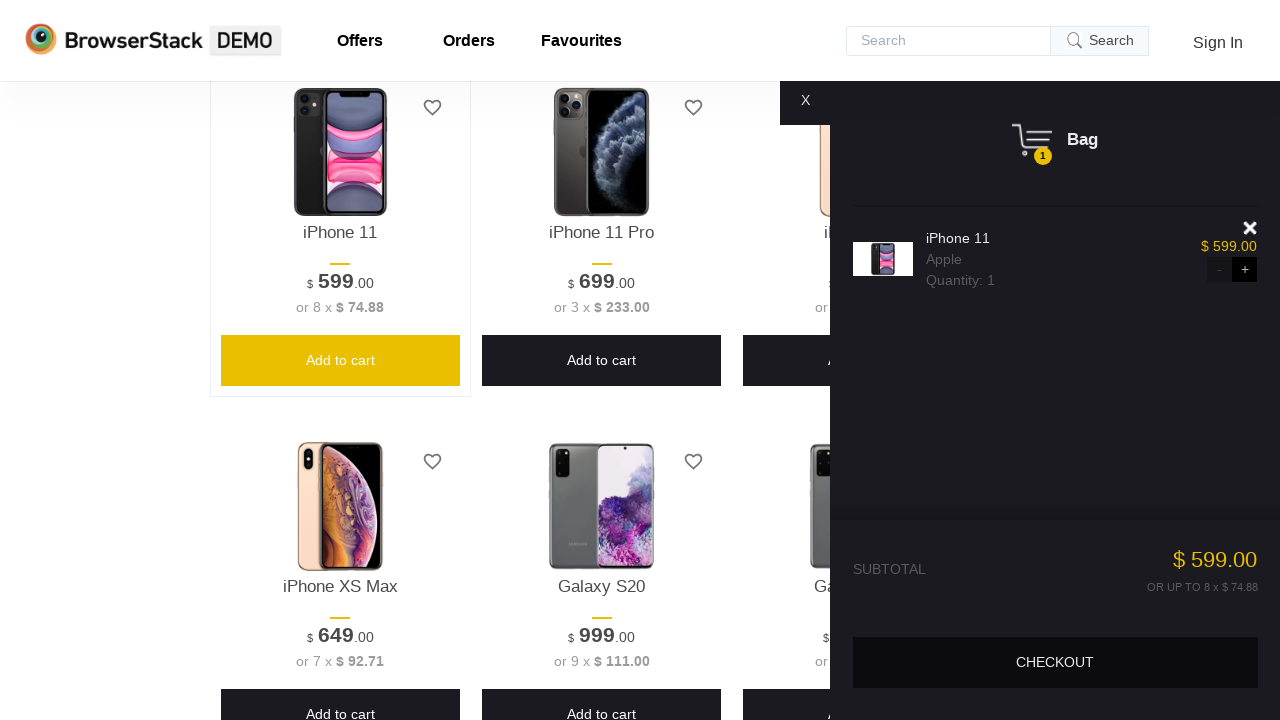

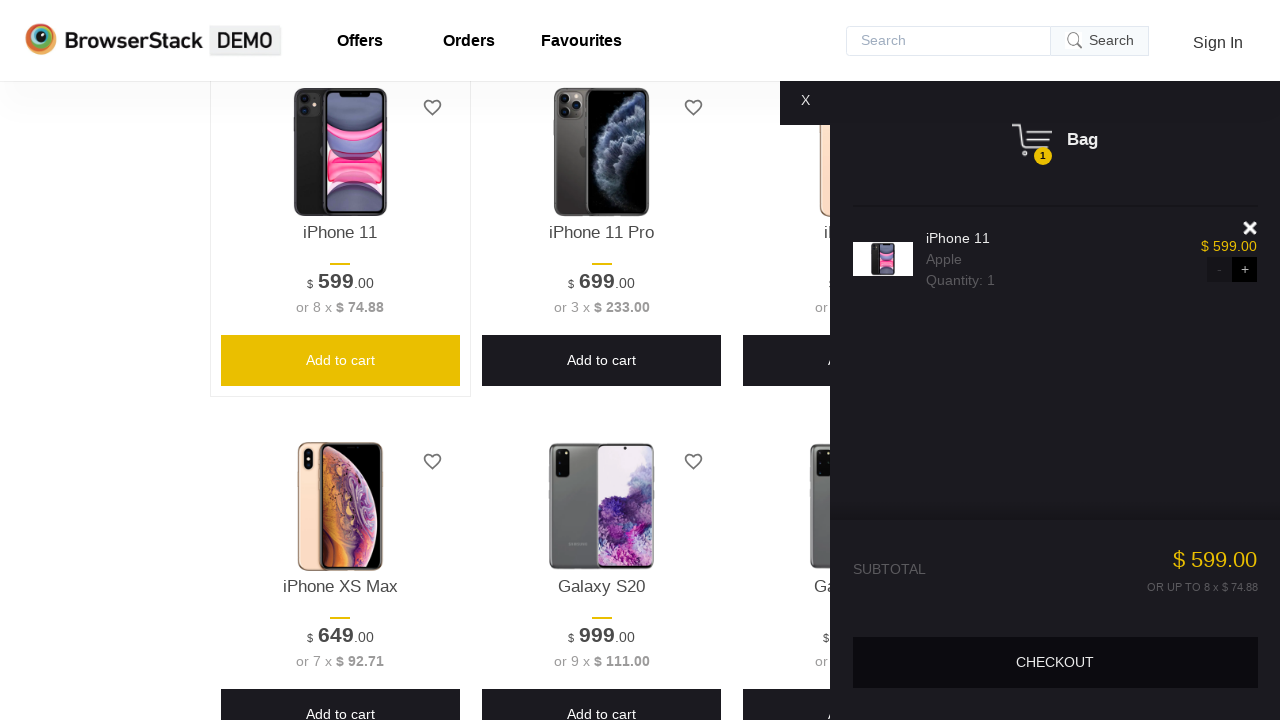